Navigates to the OrangeHRM demo site and verifies that the page title contains "OrangeHRM"

Starting URL: https://opensource-demo.orangehrmlive.com/

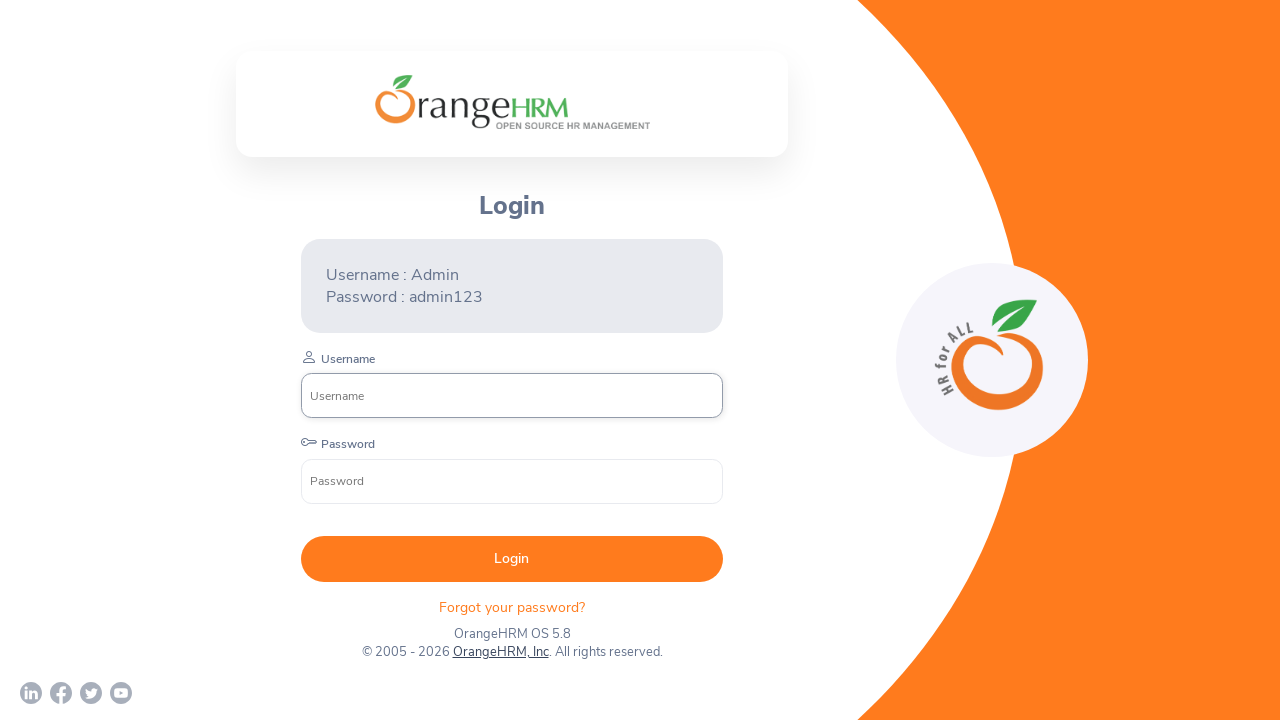

Waited for page to load (domcontentloaded state)
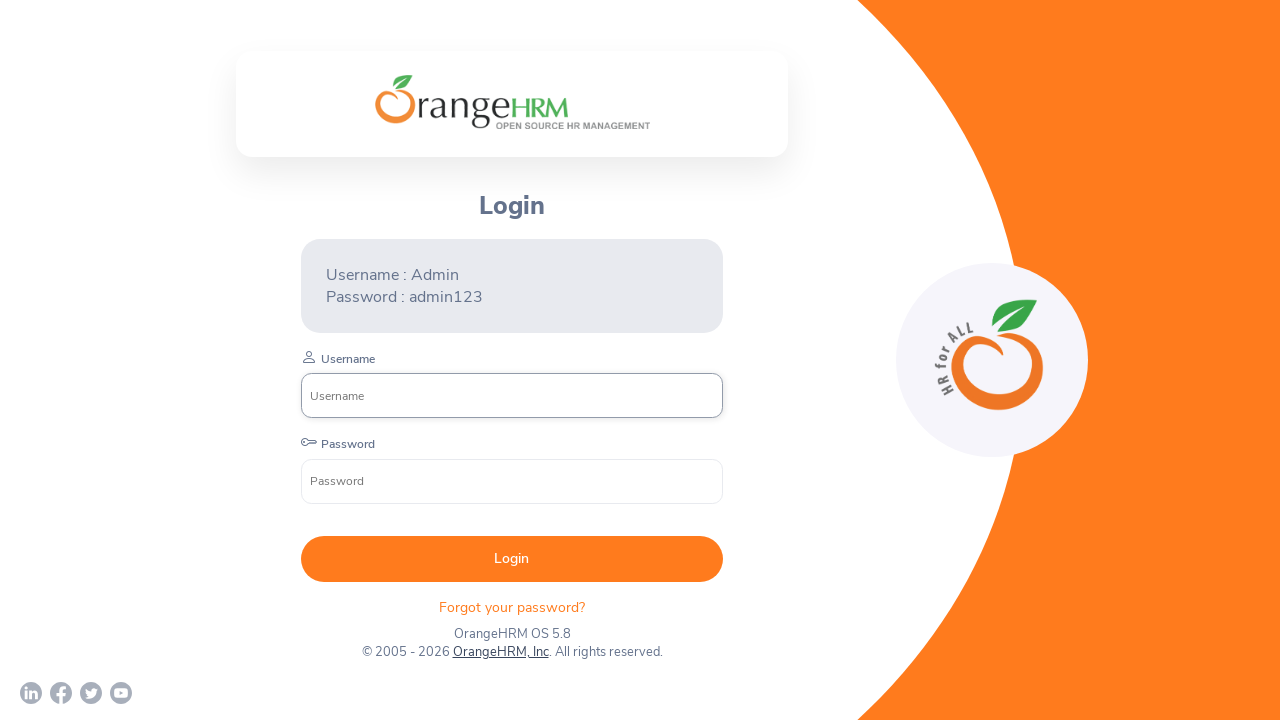

Retrieved page title: 'OrangeHRM'
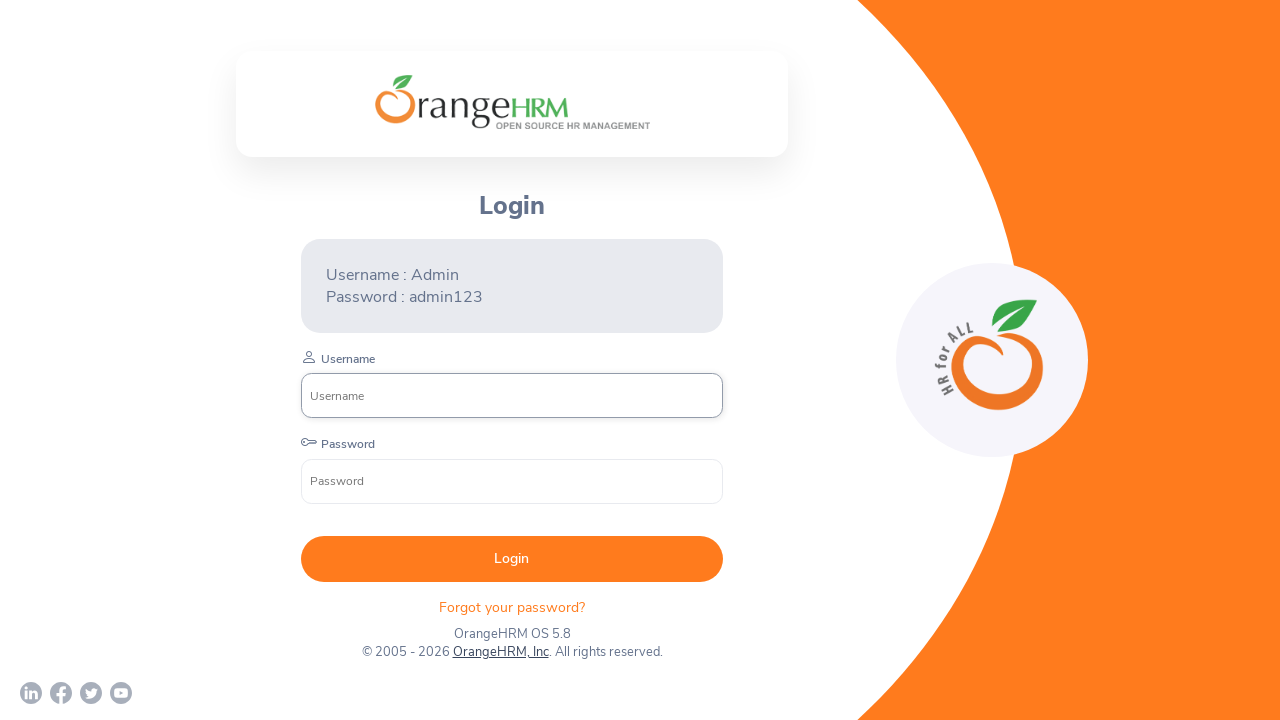

Verified that page title contains 'OrangeHRM'
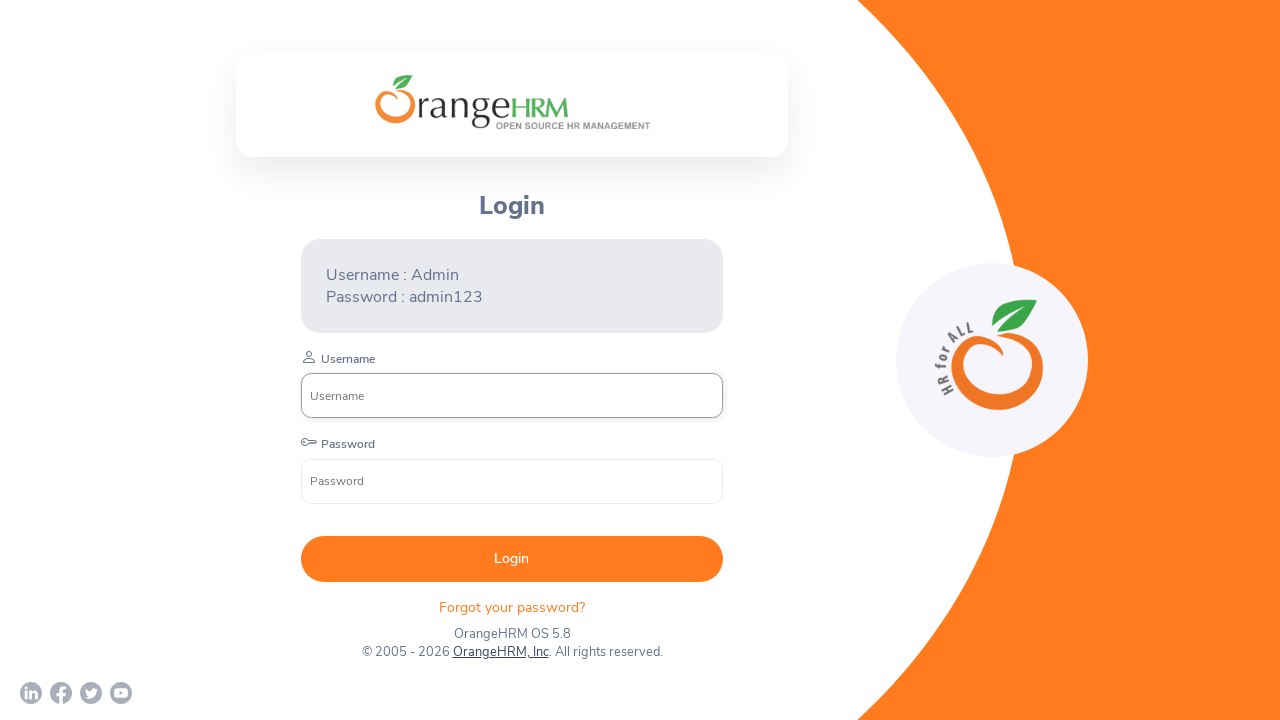

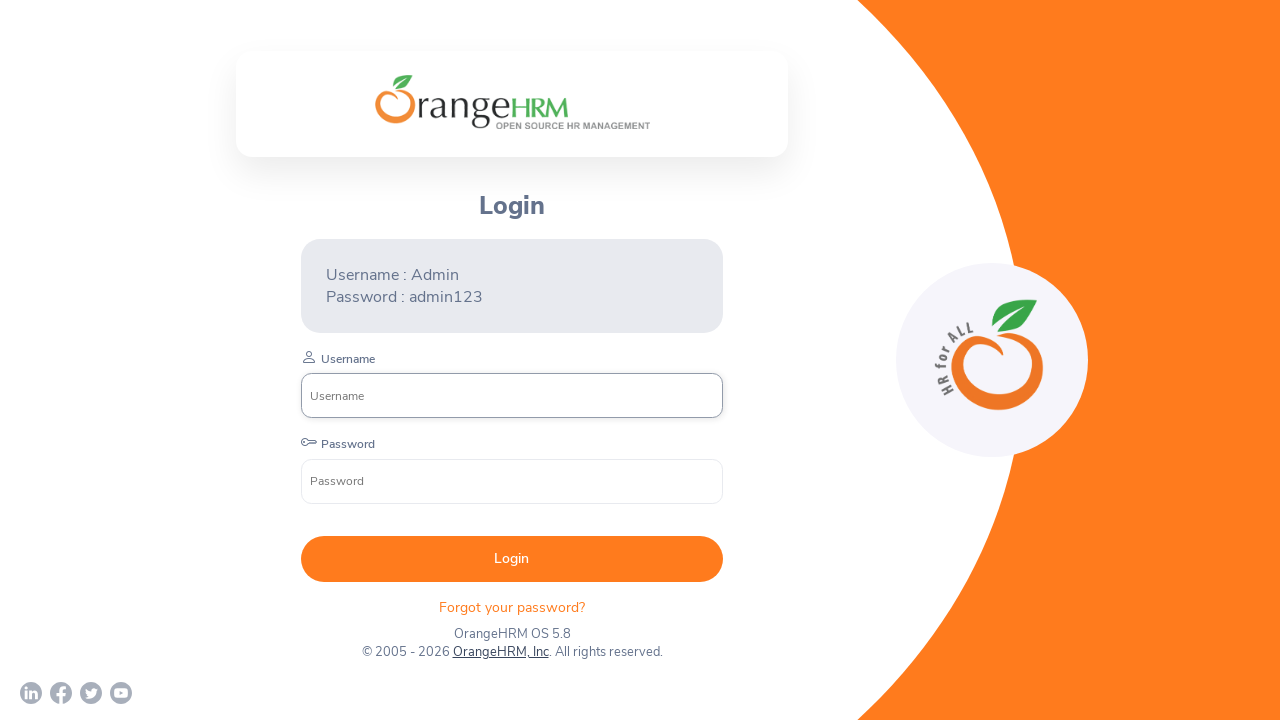